Tests that the Adobe Creative Cloud plans page loads without critical JavaScript errors by reloading the page and verifying the page load indicator element is present.

Starting URL: https://www.adobe.com/uk/creativecloud/plans.html

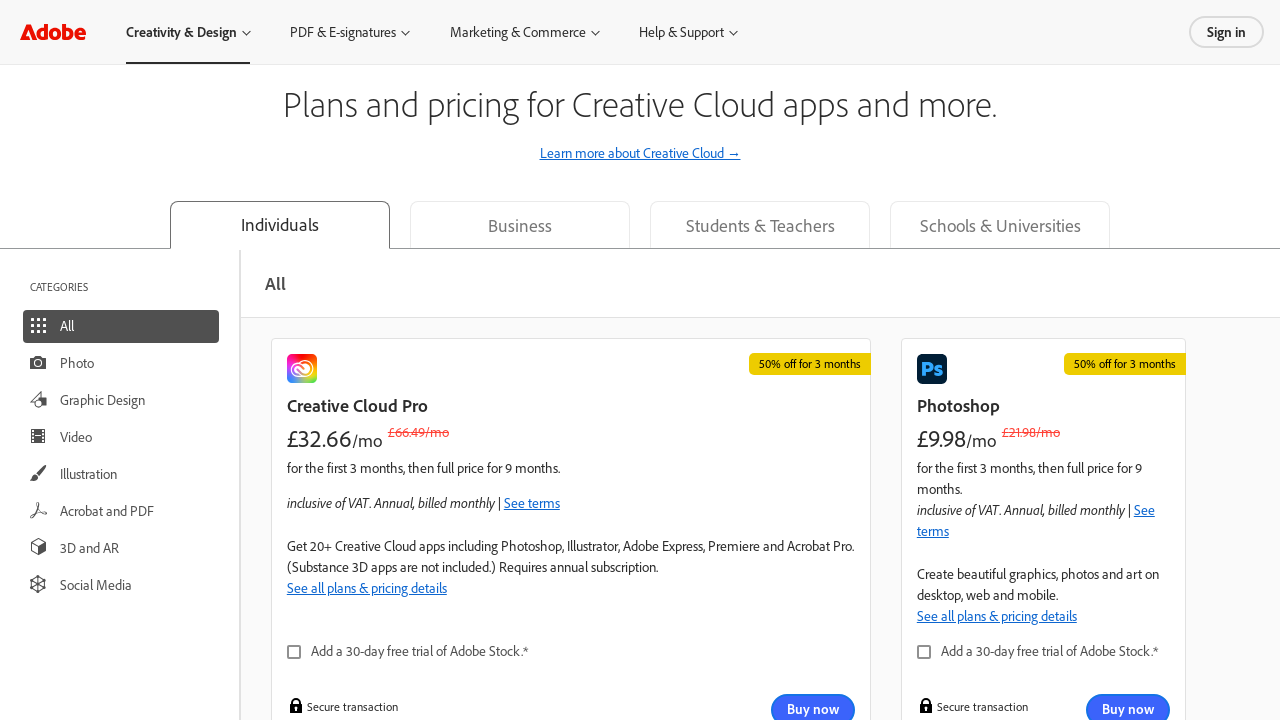

Reloaded Adobe Creative Cloud plans page with networkidle wait
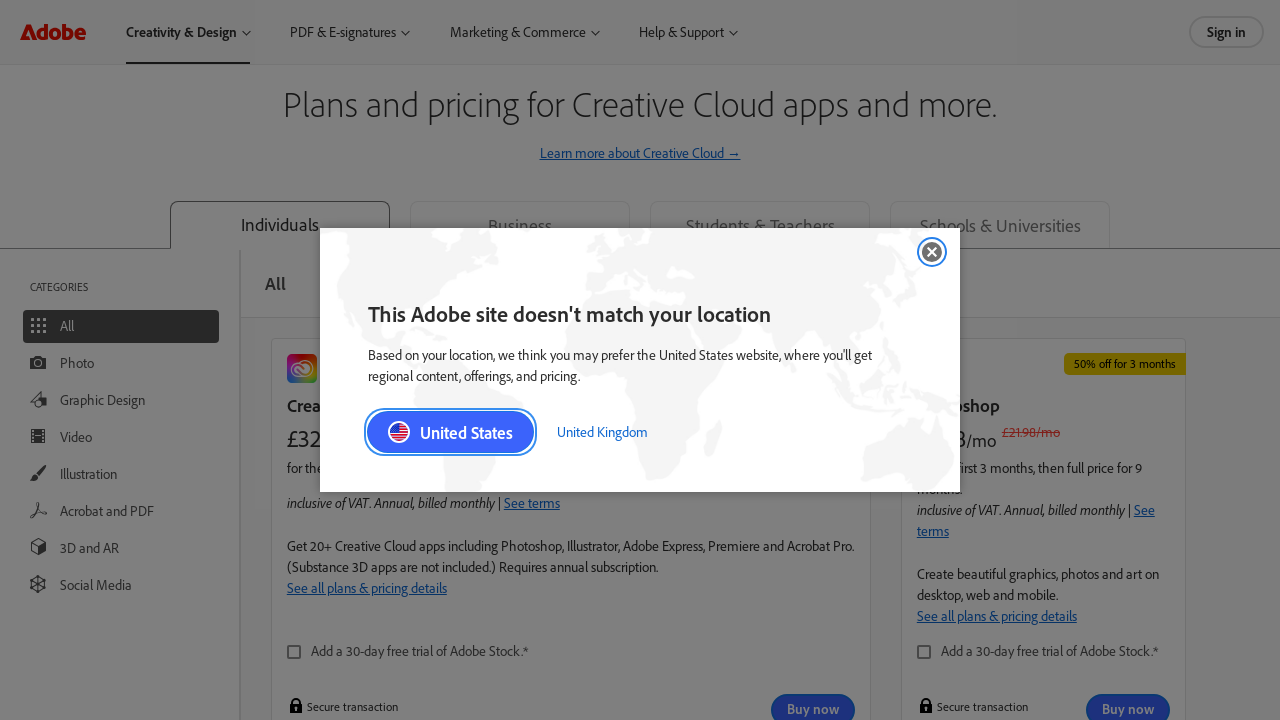

Page load indicator element appeared successfully
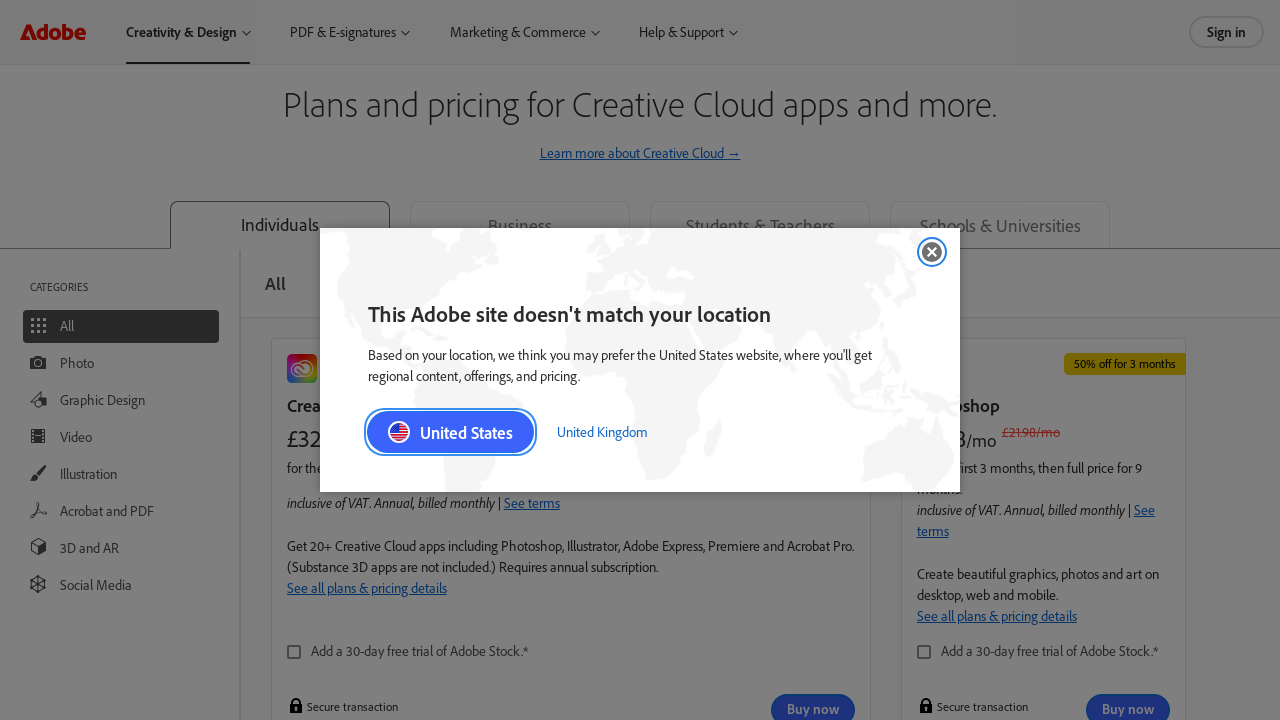

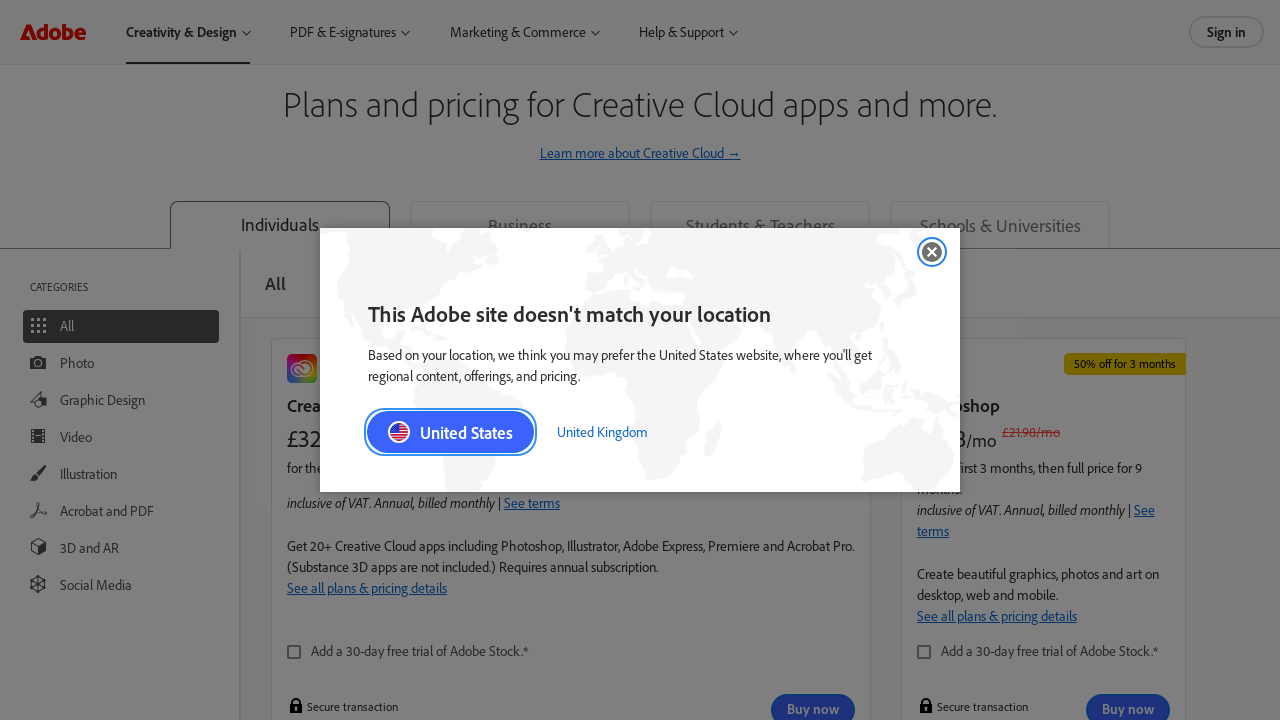